Verifies that the login form field row element has the correct width of 372px

Starting URL: https://userinyerface.com/game.html

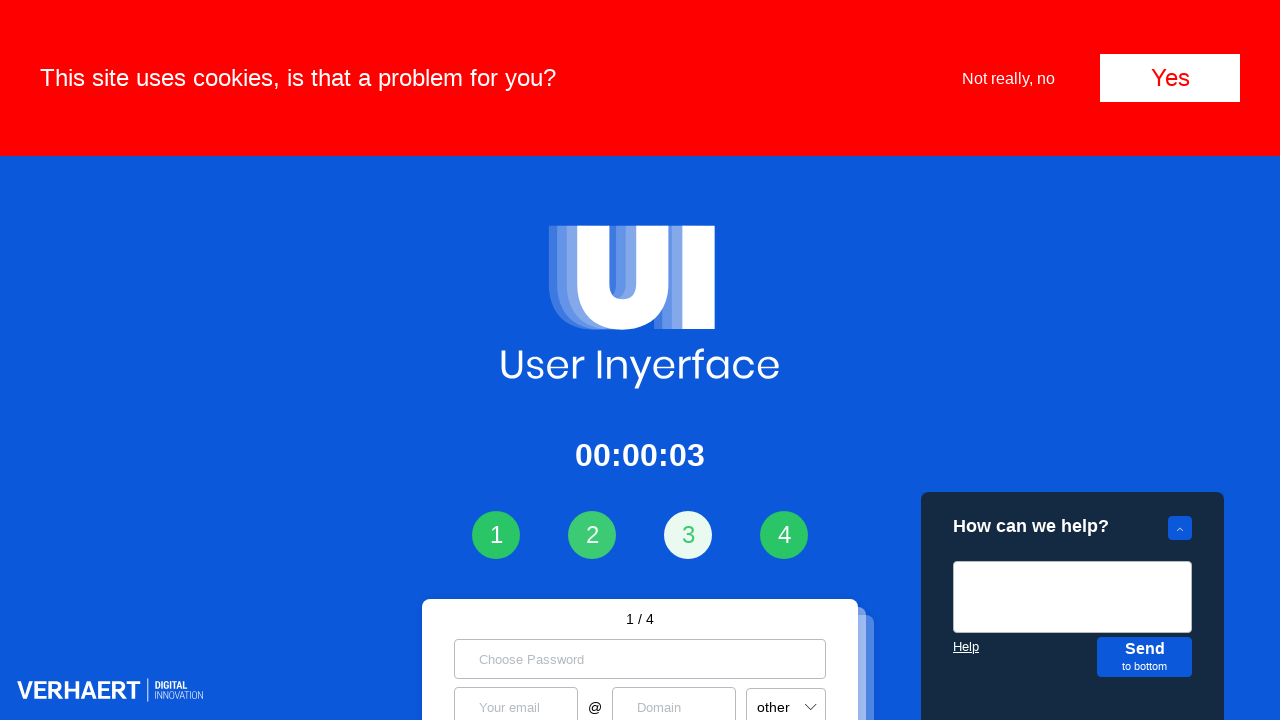

Login form field row element loaded and ready
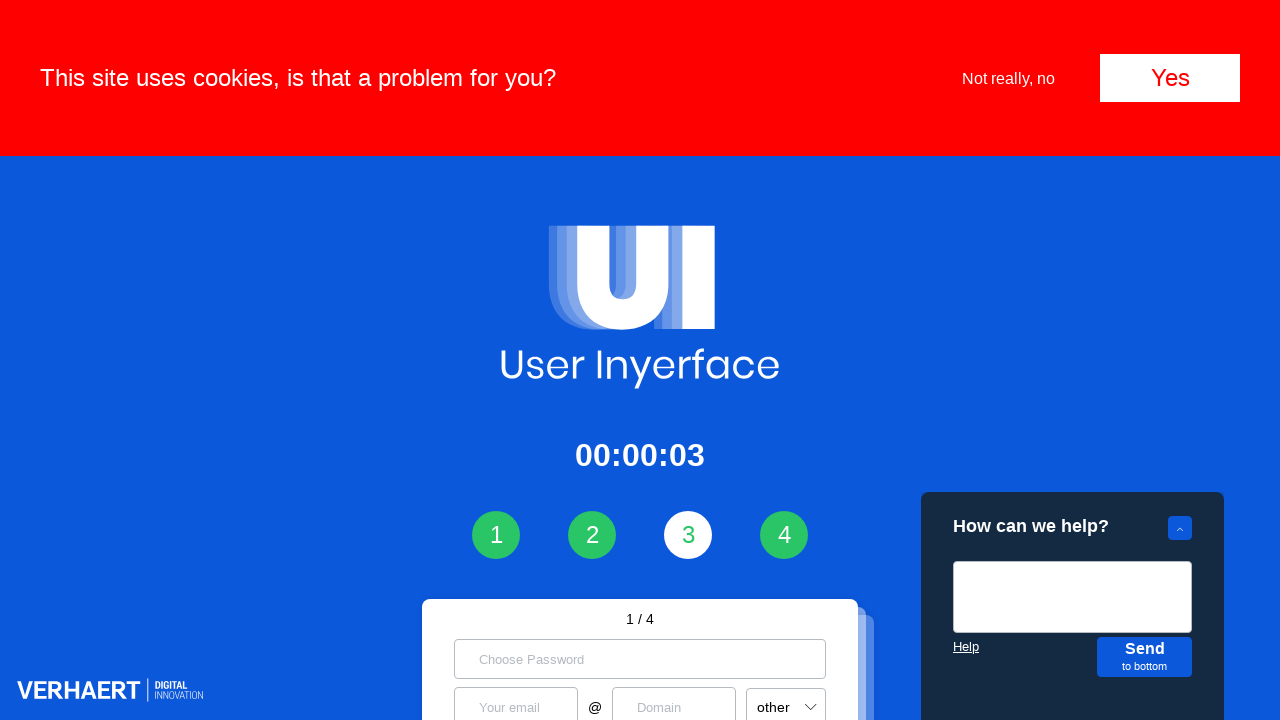

Verified login form field row width is 372px
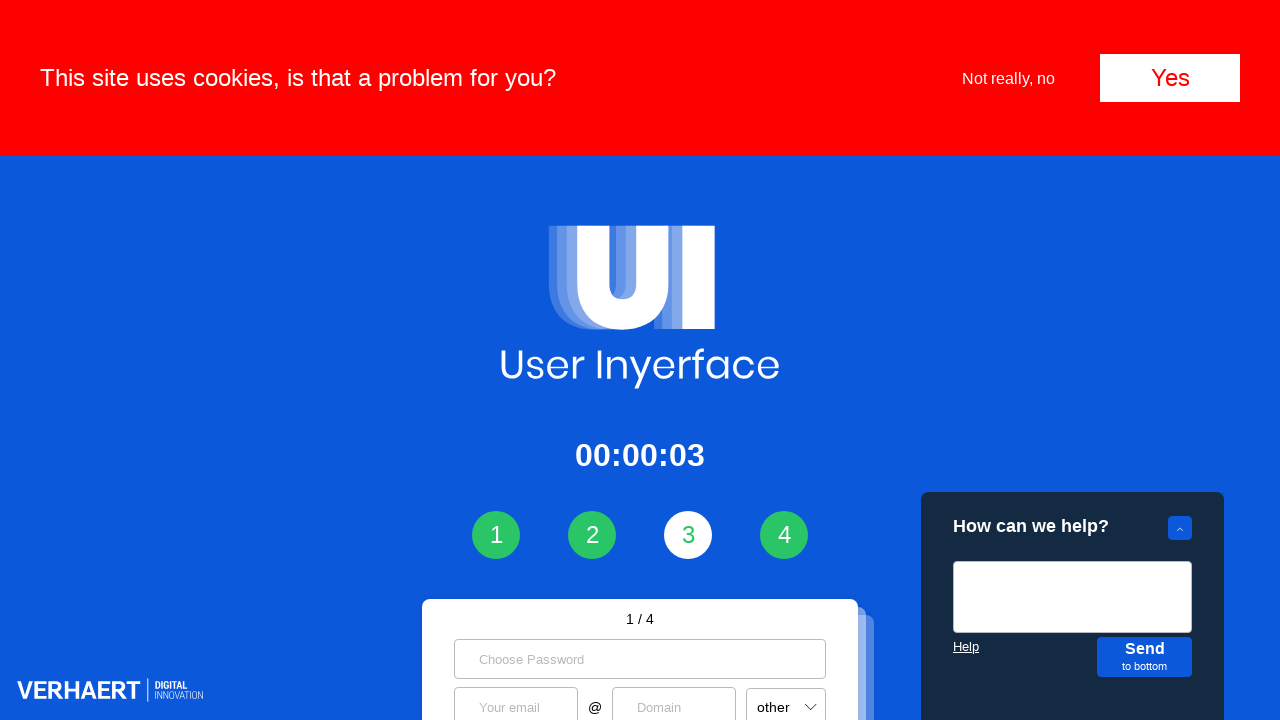

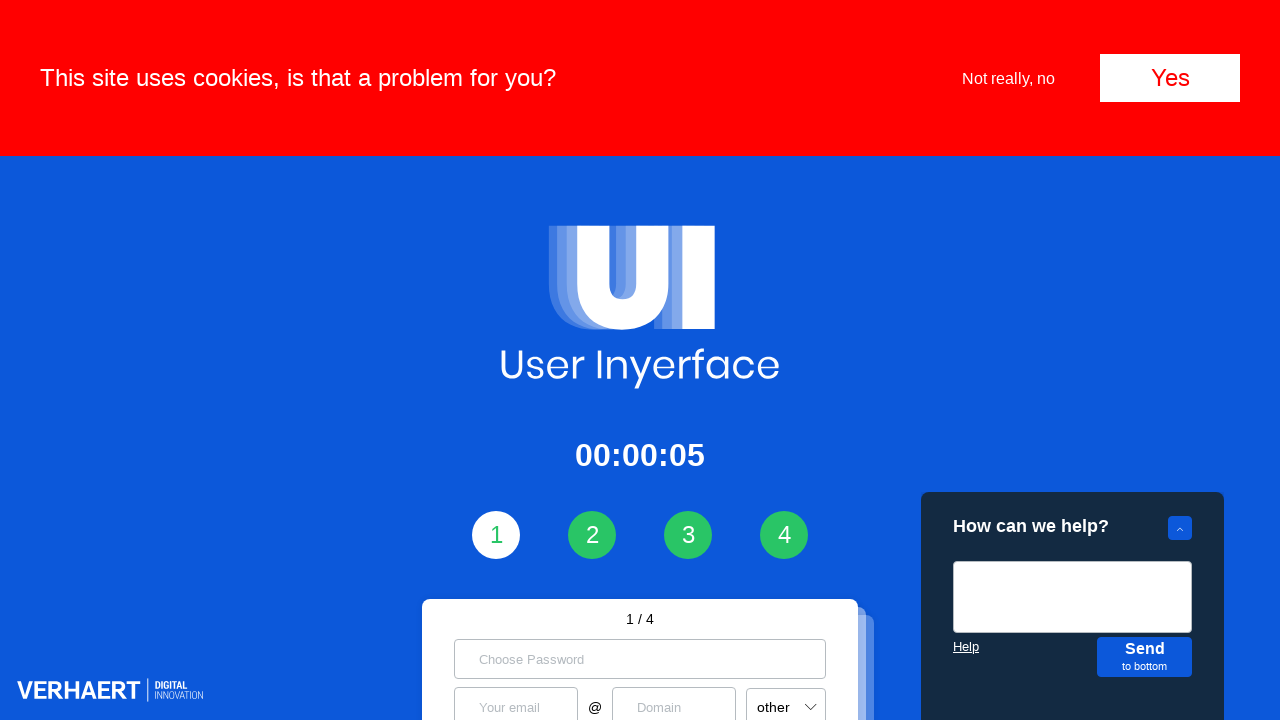